Tests input field functionality by entering a number, clearing the field, and entering a different number to verify basic input operations work correctly.

Starting URL: http://the-internet.herokuapp.com/inputs

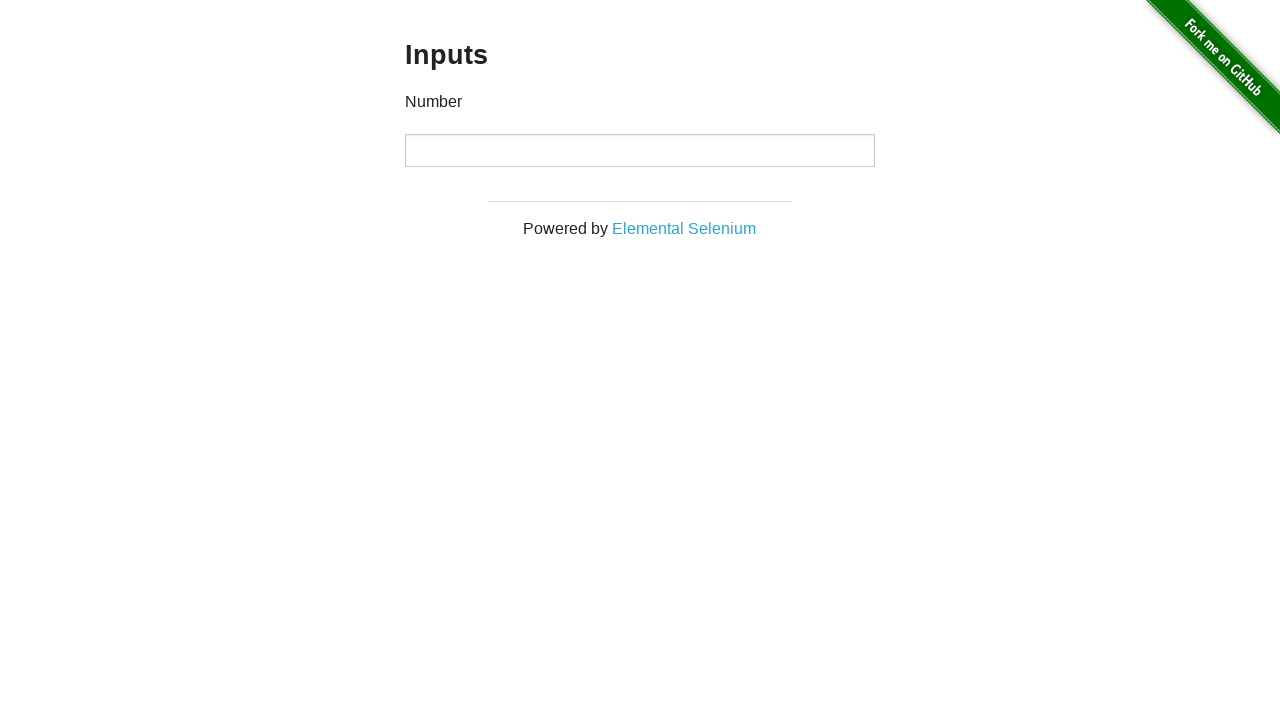

Input field loaded and is present on the page
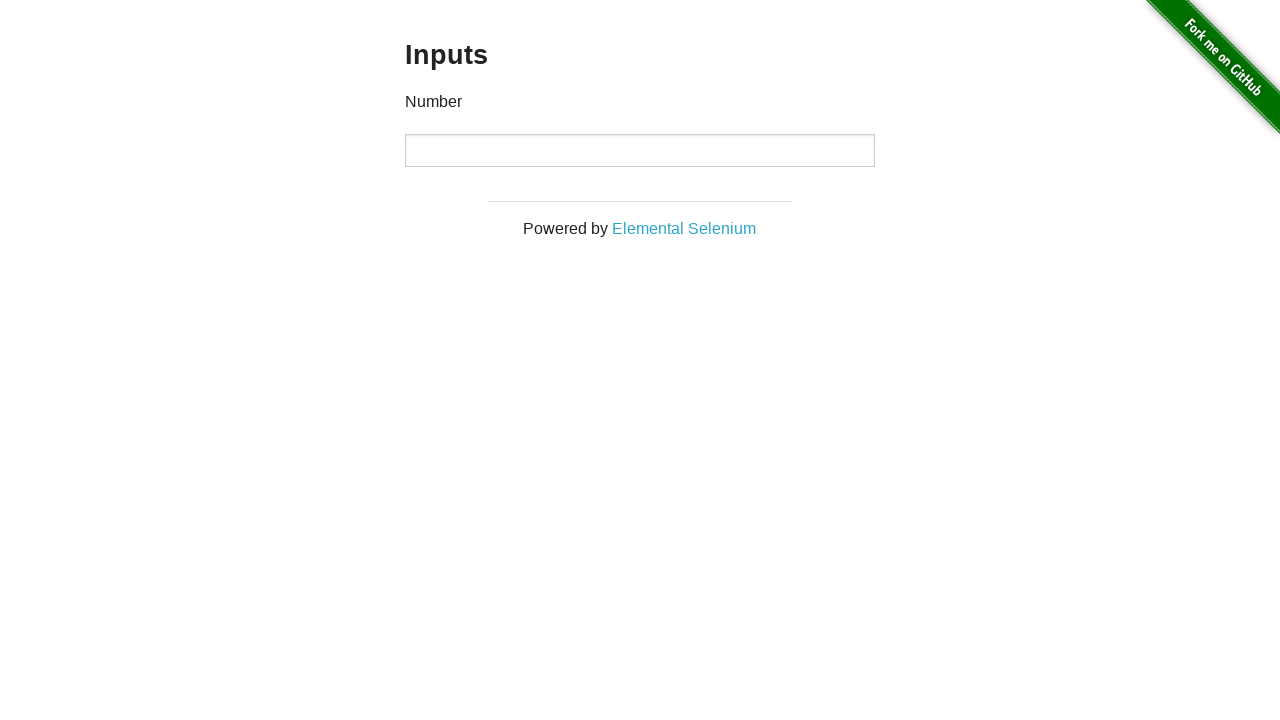

Entered '1000' into the input field on //*[@id="content"]/div/div/div/input
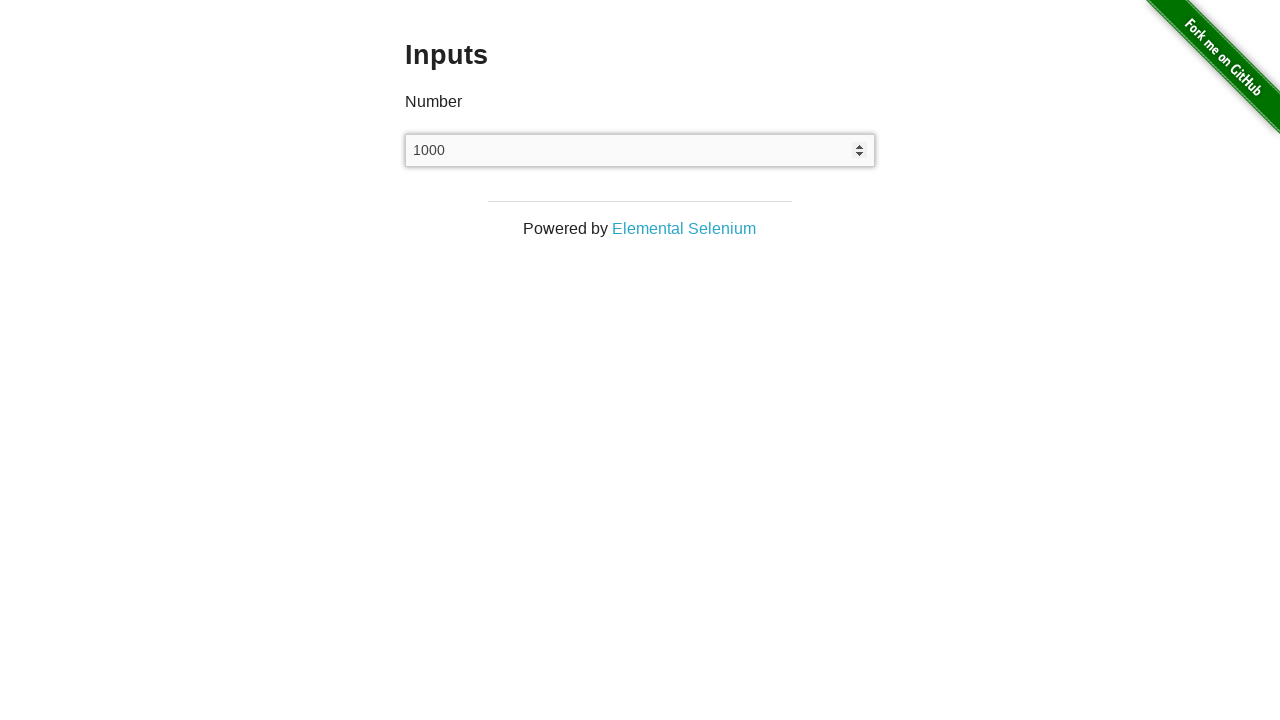

Cleared the input field on //*[@id="content"]/div/div/div/input
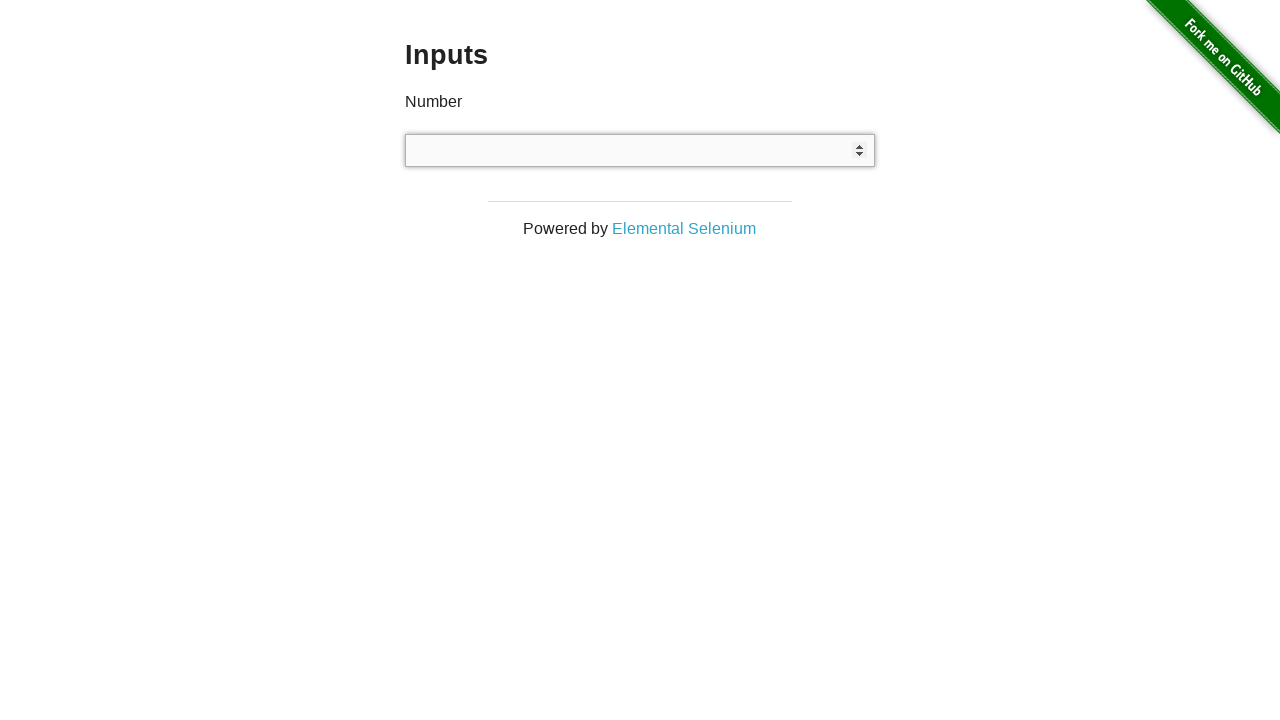

Entered '999' into the input field on //*[@id="content"]/div/div/div/input
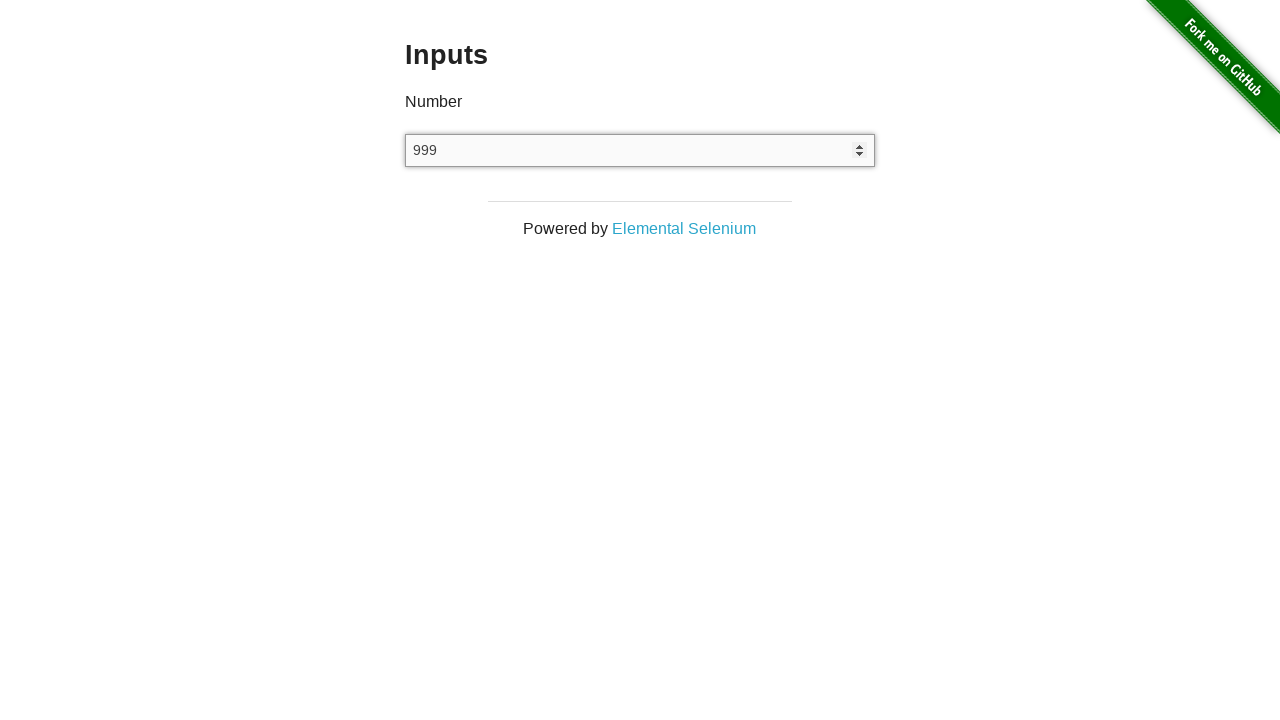

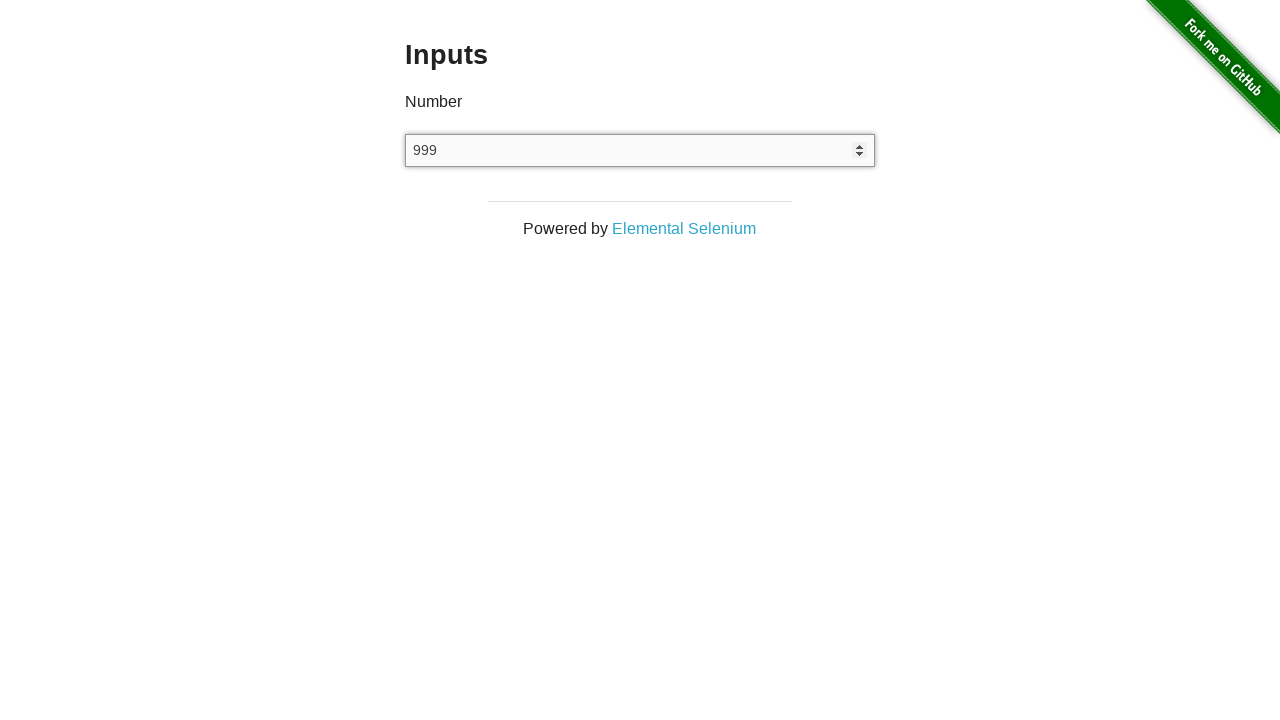